Waits for a paragraph element containing 'dev magic' text to become visible on the page.

Starting URL: https://kristinek.github.io/site/examples/sync

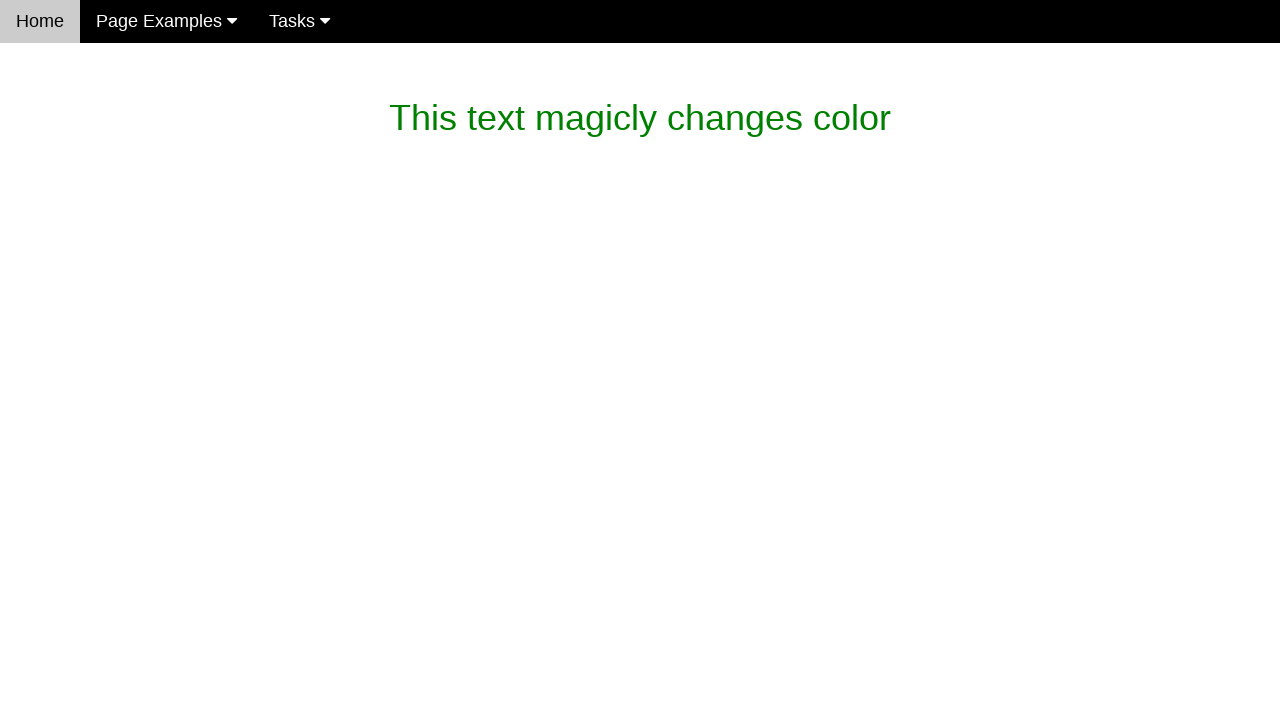

Waited for paragraph containing 'dev magic' text to become visible
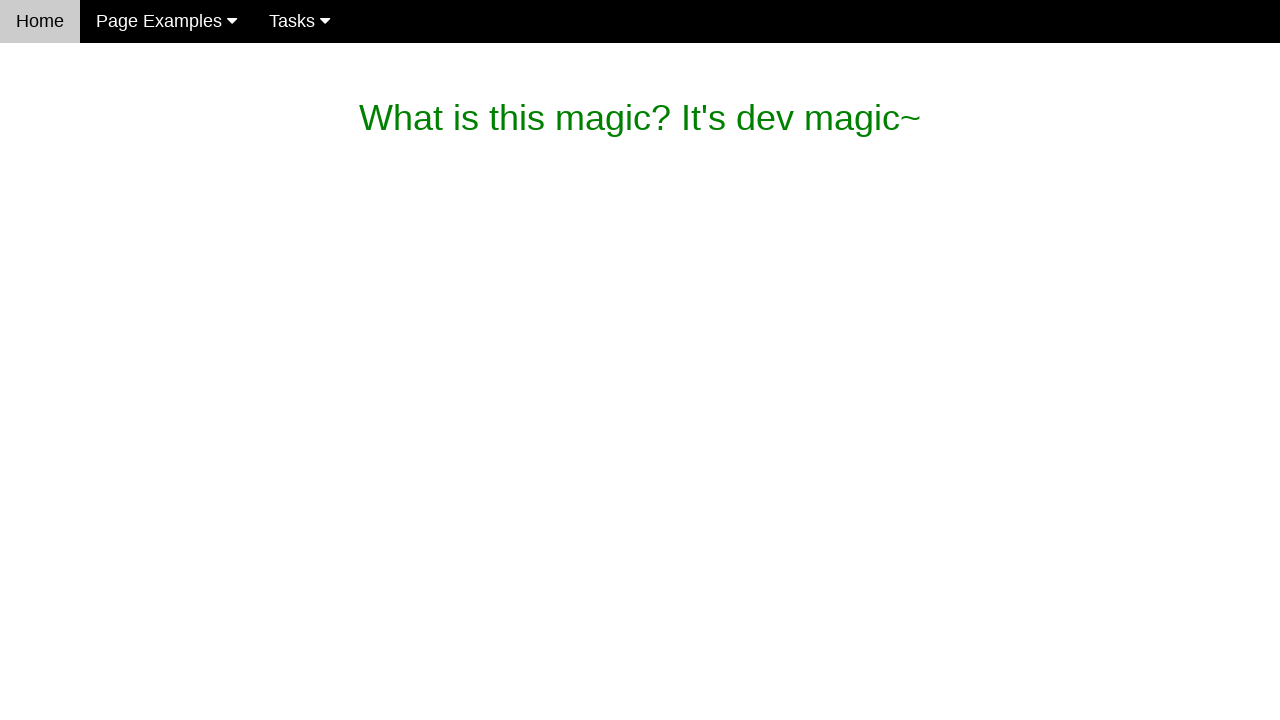

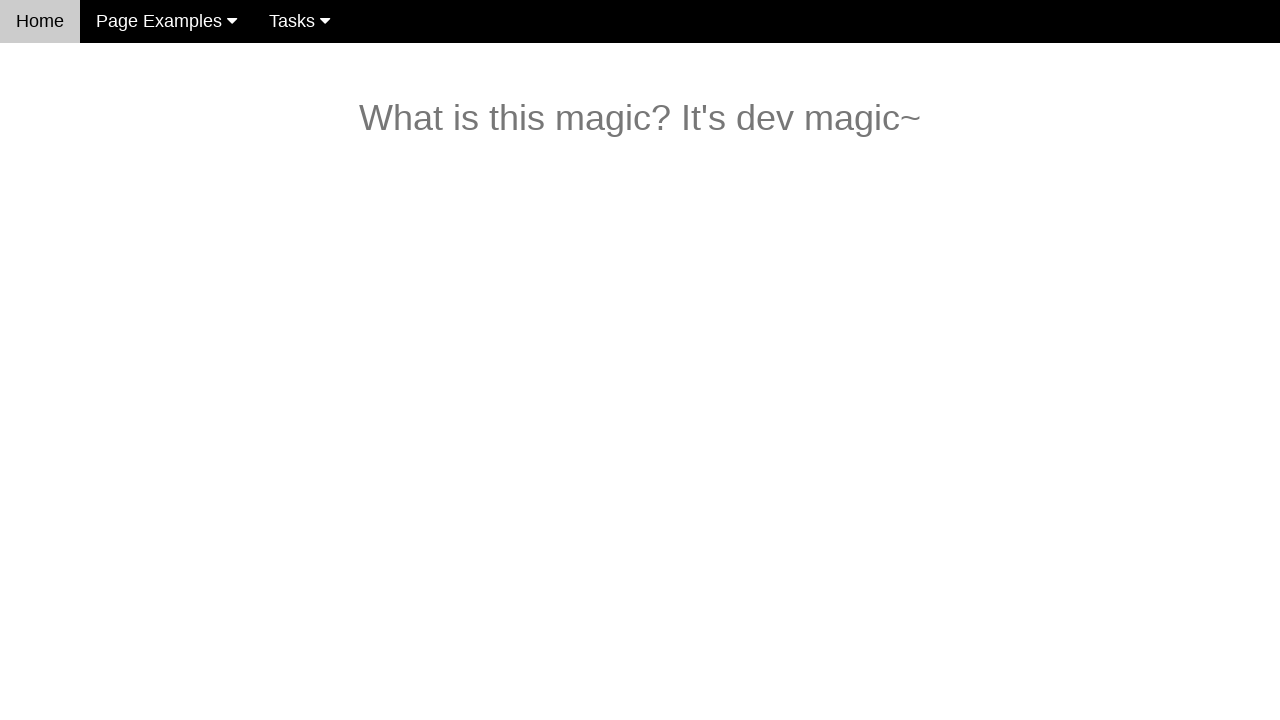